Tests the Playwright documentation site by clicking the "Get started" link and verifying that the Installation heading is visible on the resulting page.

Starting URL: https://playwright.dev/

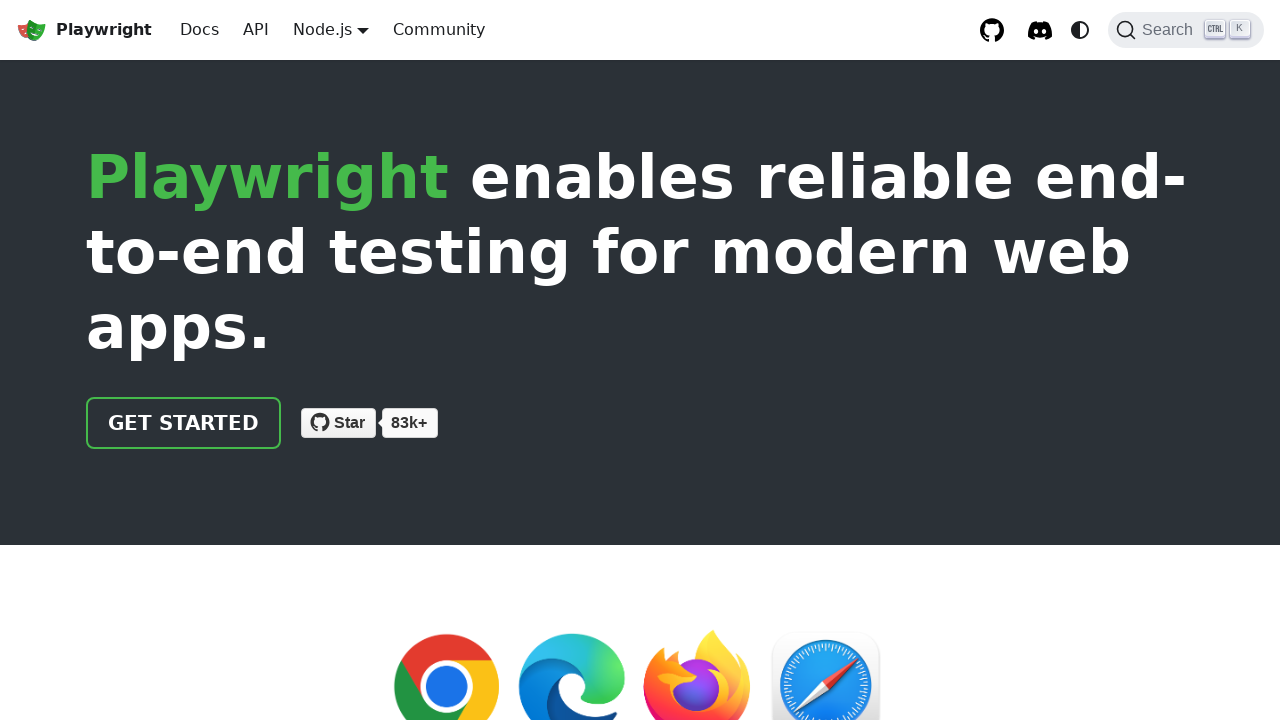

Navigated to Playwright documentation homepage
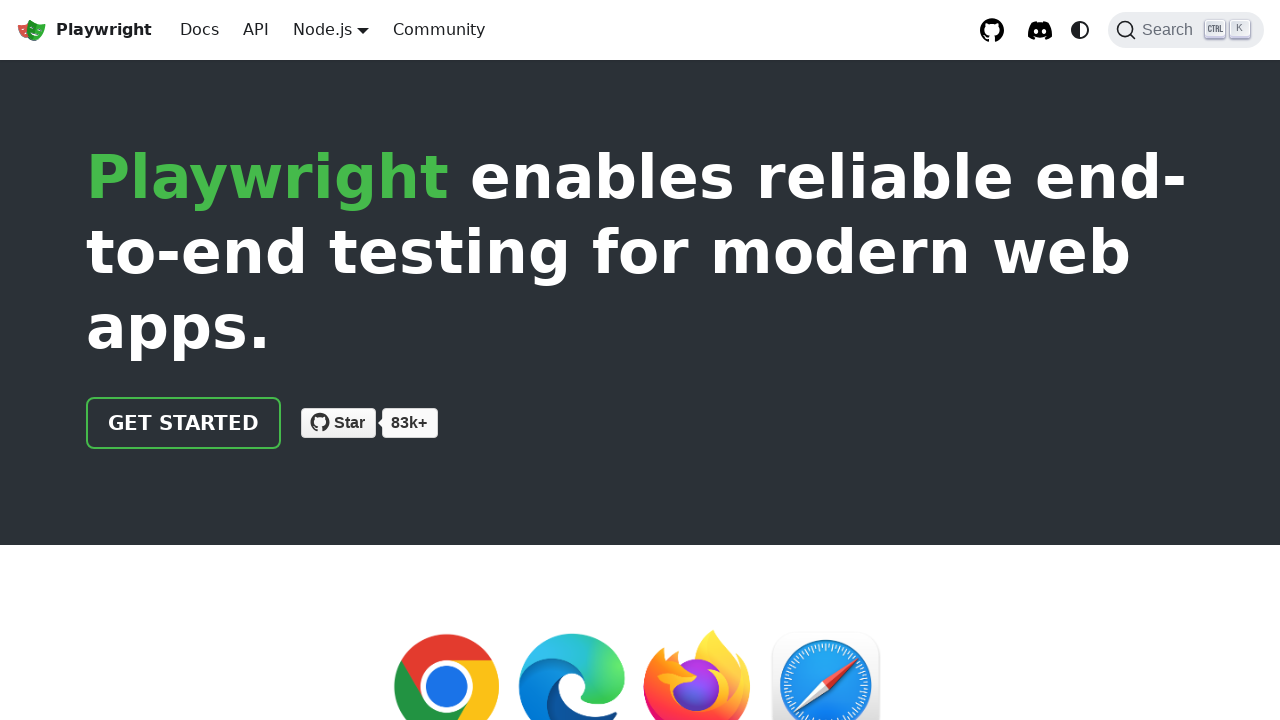

Clicked the 'Get started' link at (184, 423) on internal:role=link[name="Get started"i]
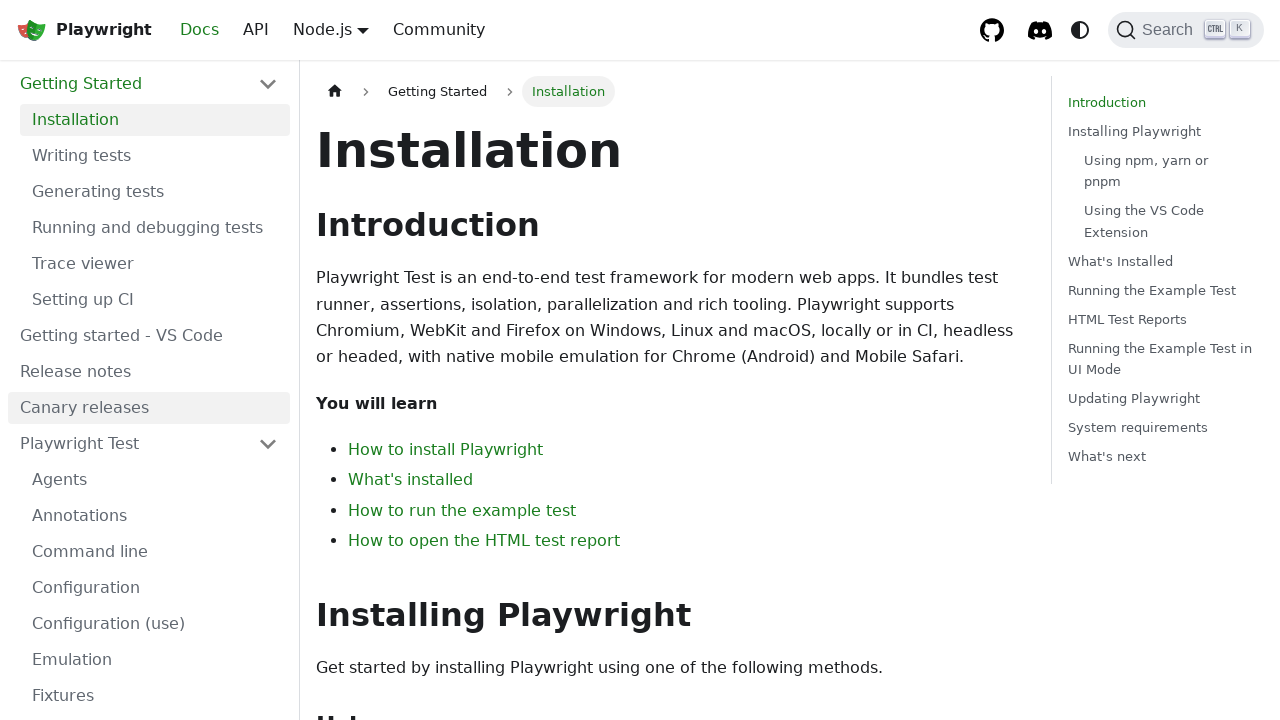

Installation heading is visible on the page
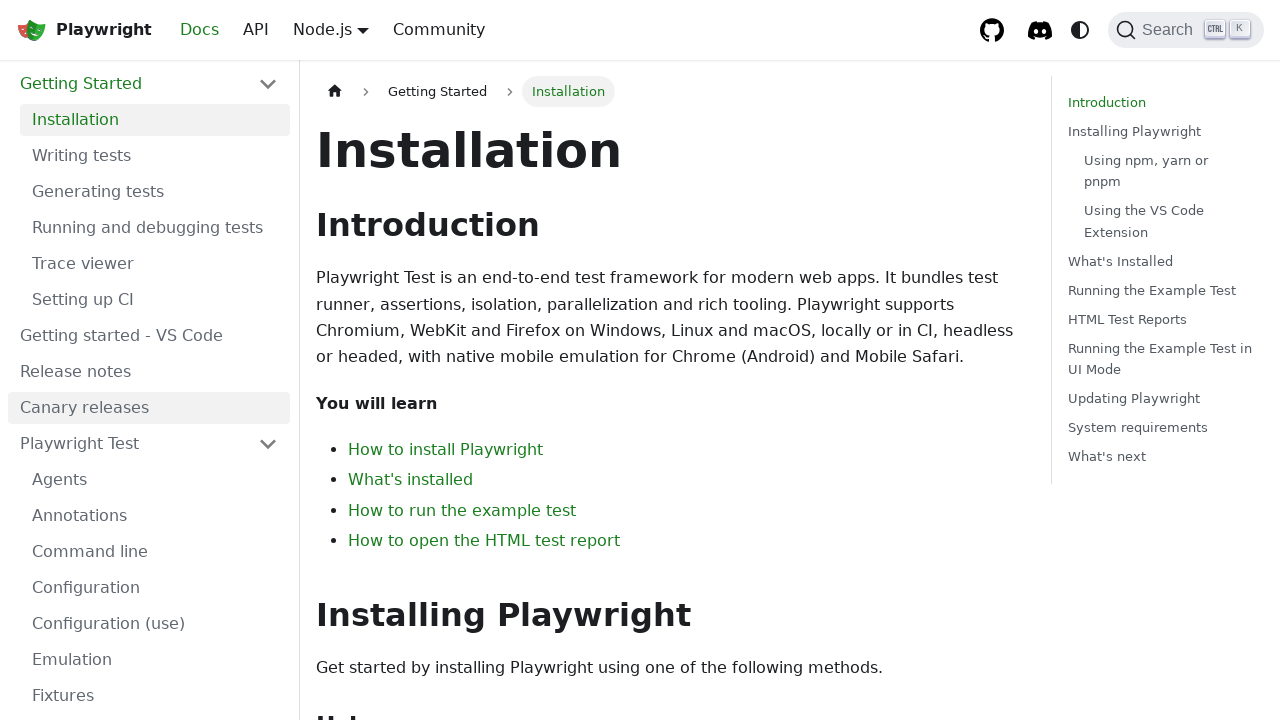

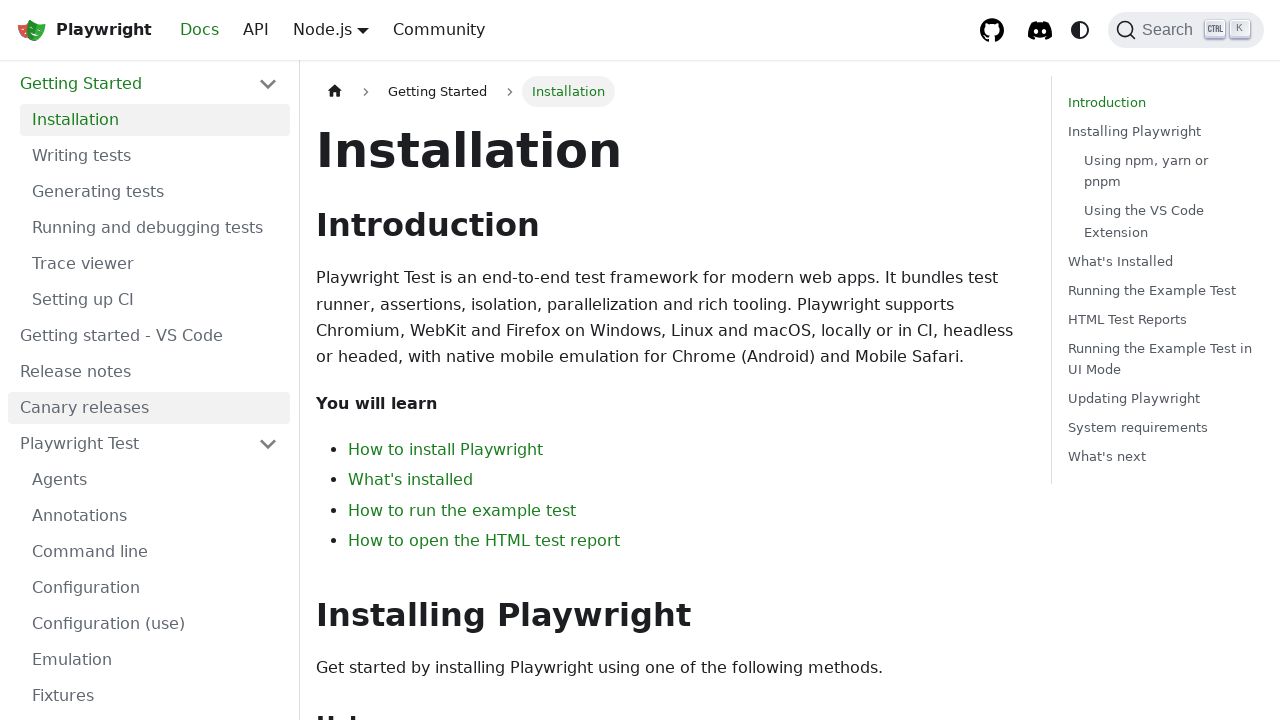